Navigates to the MG Motor India website and verifies the page loads successfully

Starting URL: https://www.mgmotor.co.in/

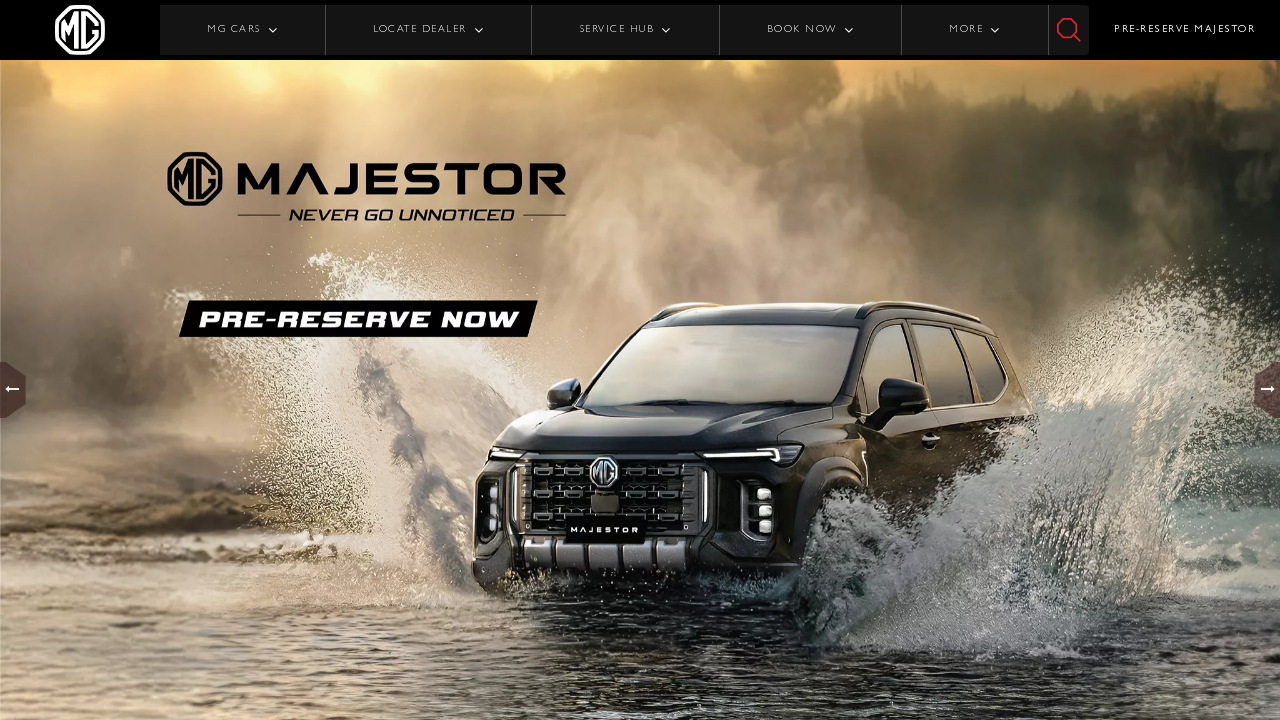

Waited for DOM content to load on MG Motor India website
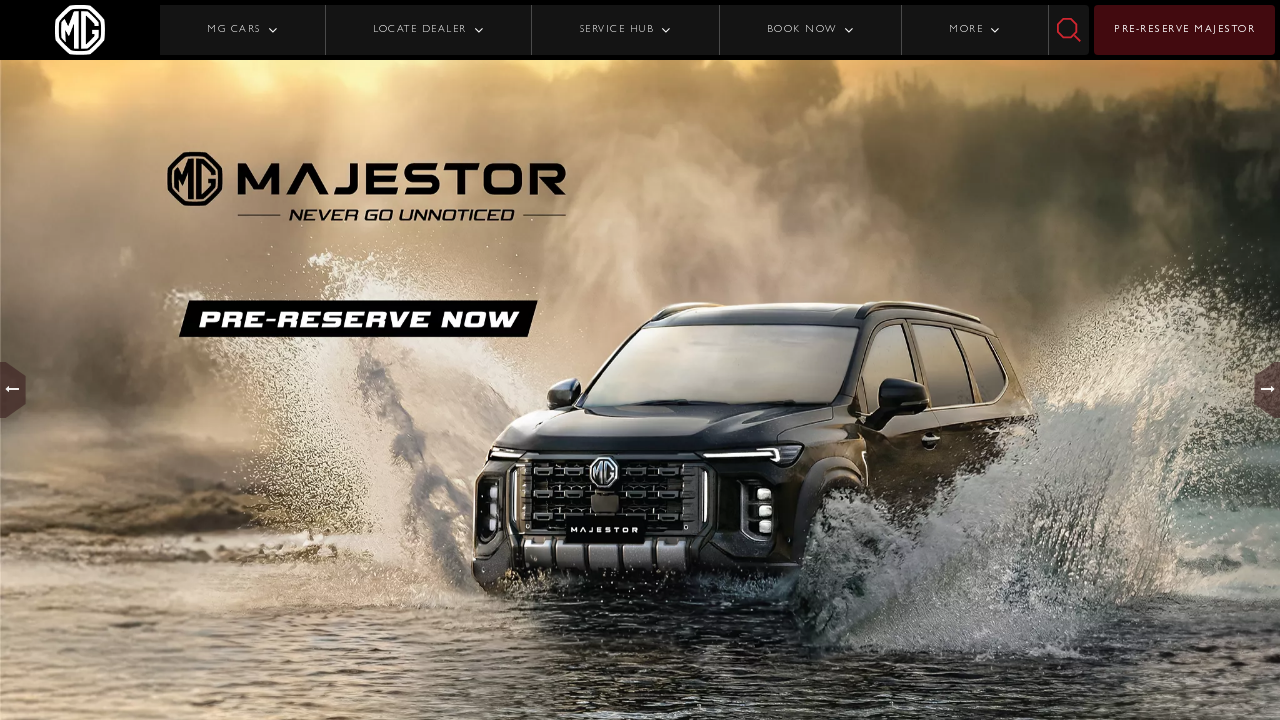

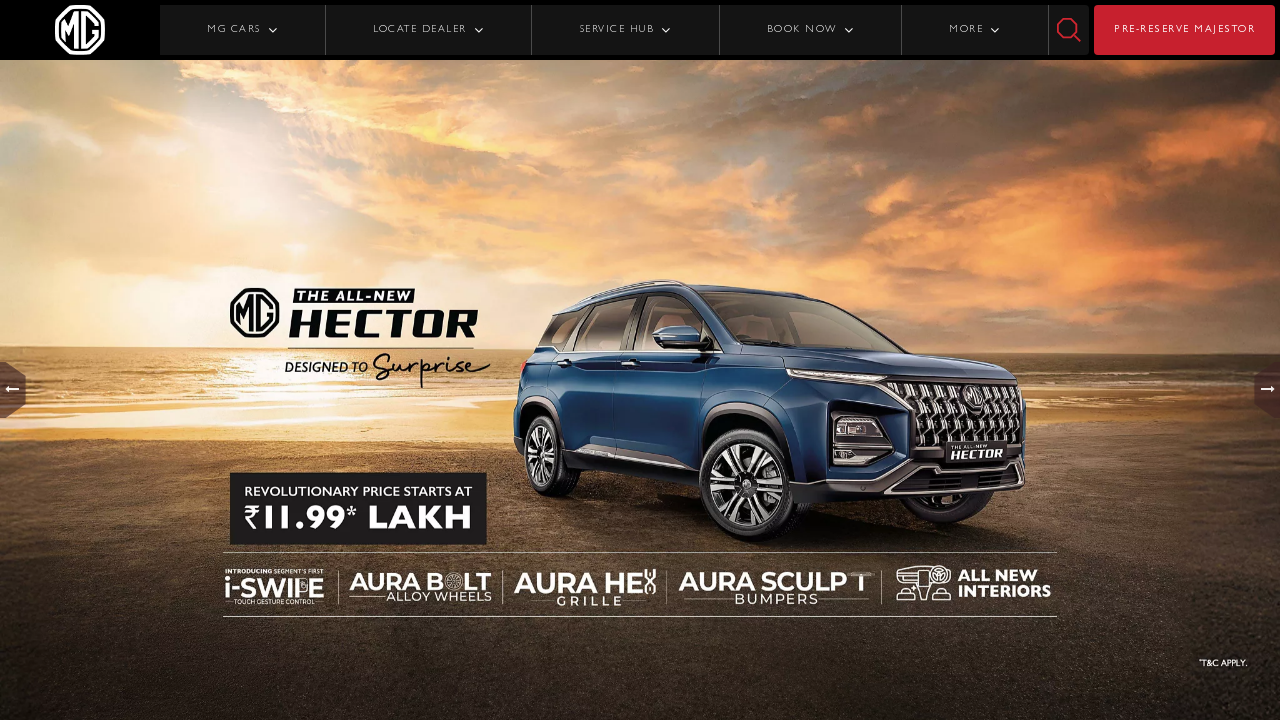